Tests the Super Calculator by entering two numbers, clicking the Go button, and verifying the result displays correctly

Starting URL: http://juliemr.github.io/protractor-demo/

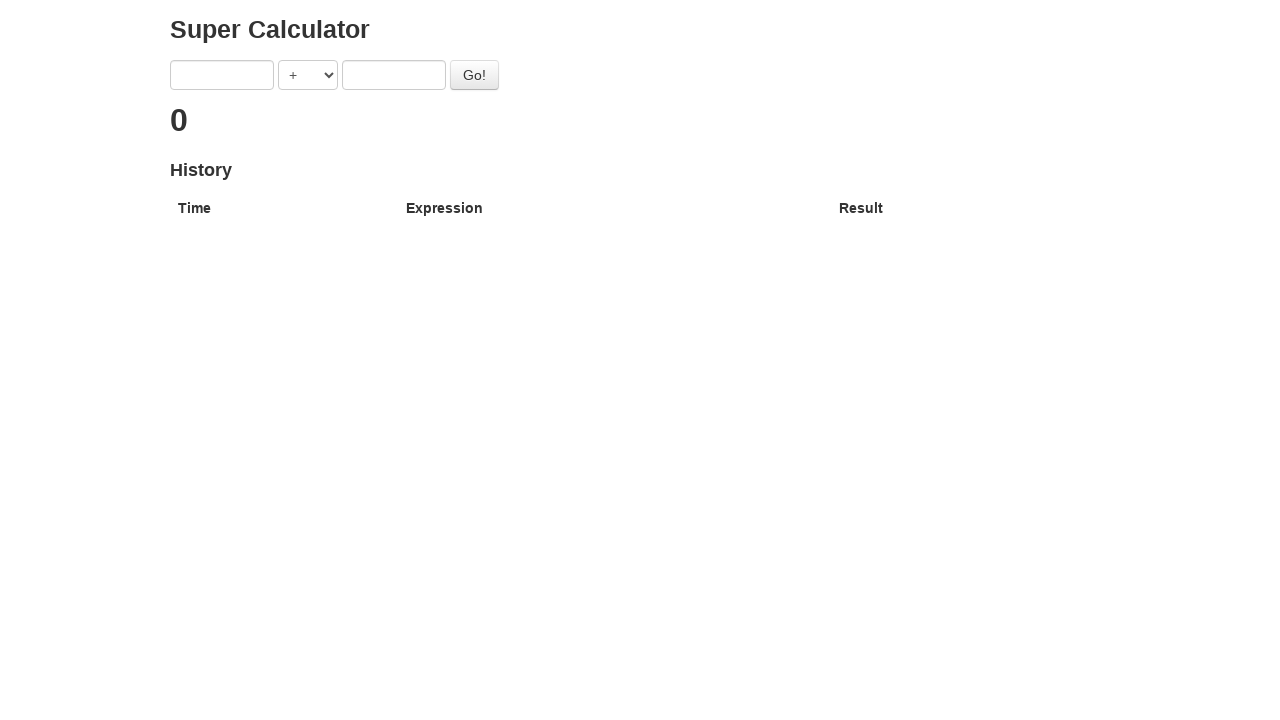

Filled first number input with '1' on input[ng-model='first']
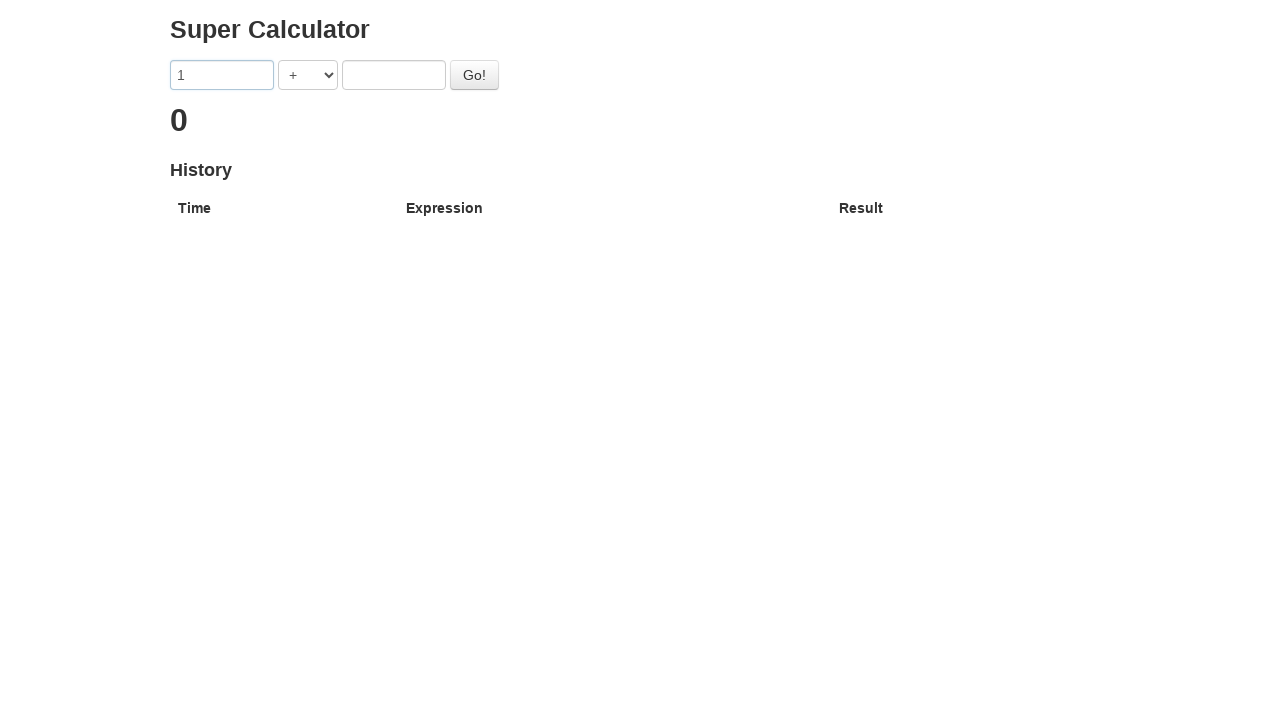

Filled second number input with '2' on input[ng-model='second']
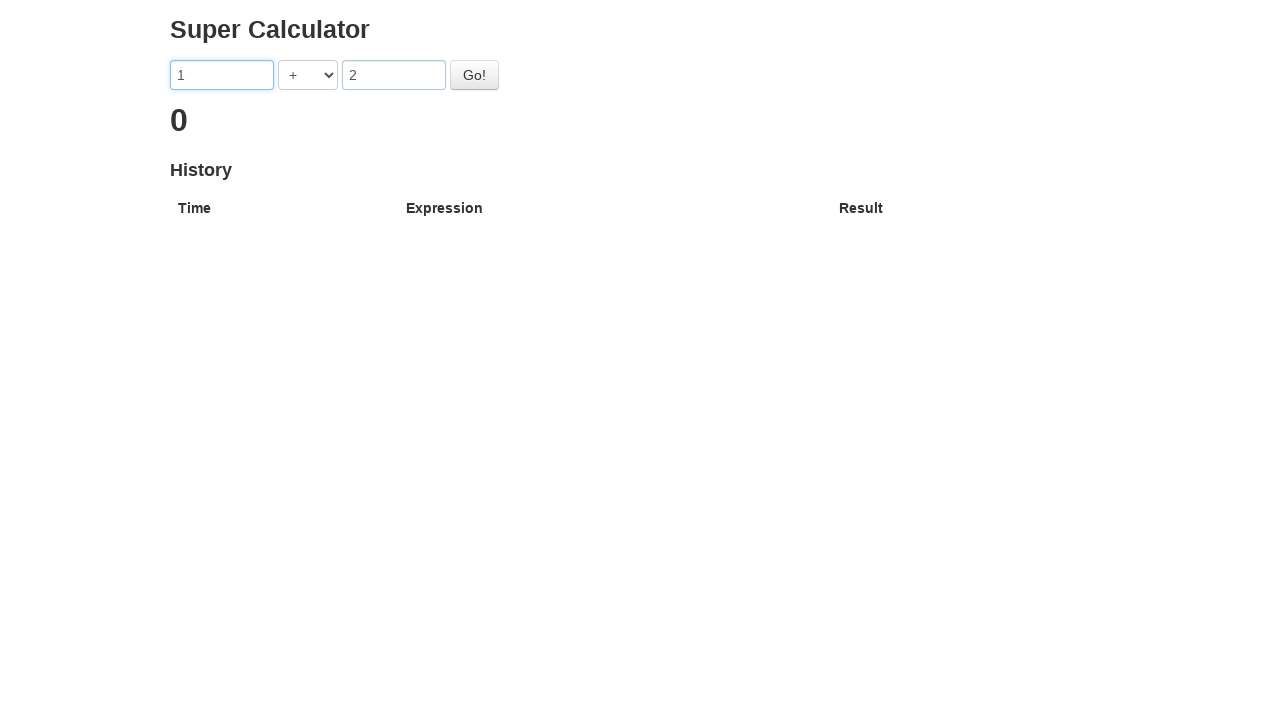

Clicked the Go button to calculate sum at (474, 75) on #gobutton
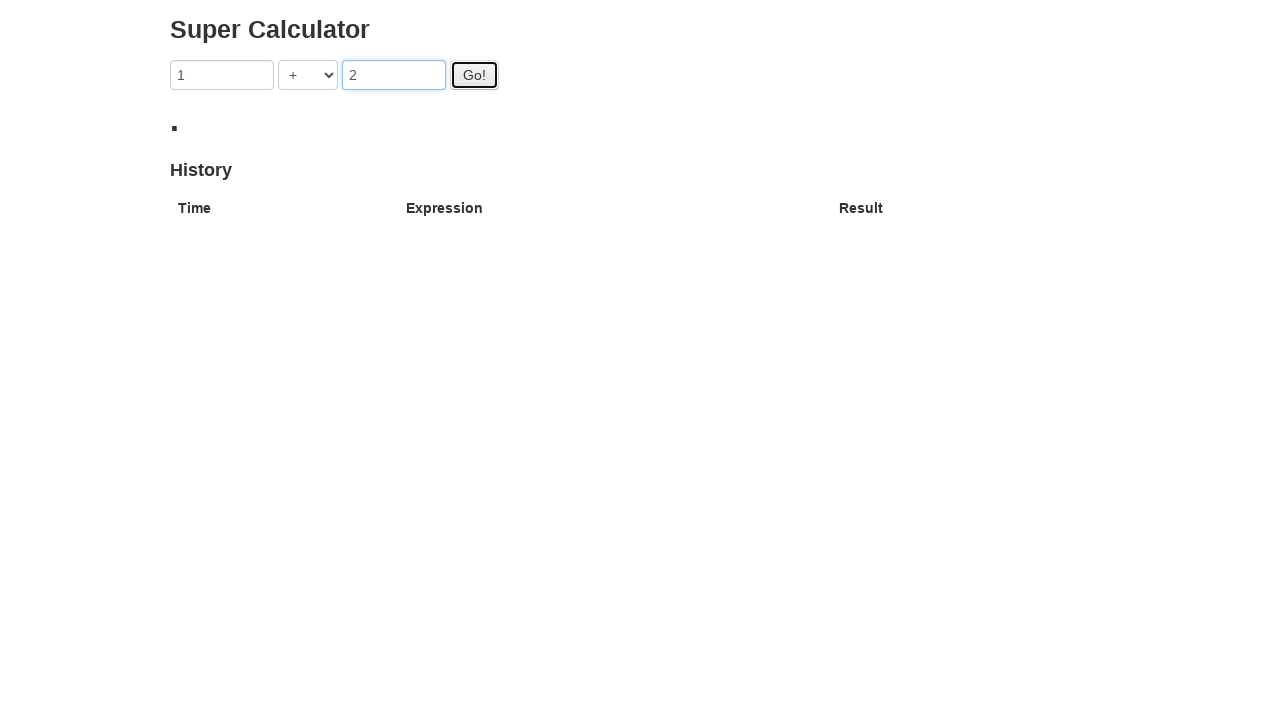

Result '3' displayed correctly after calculation
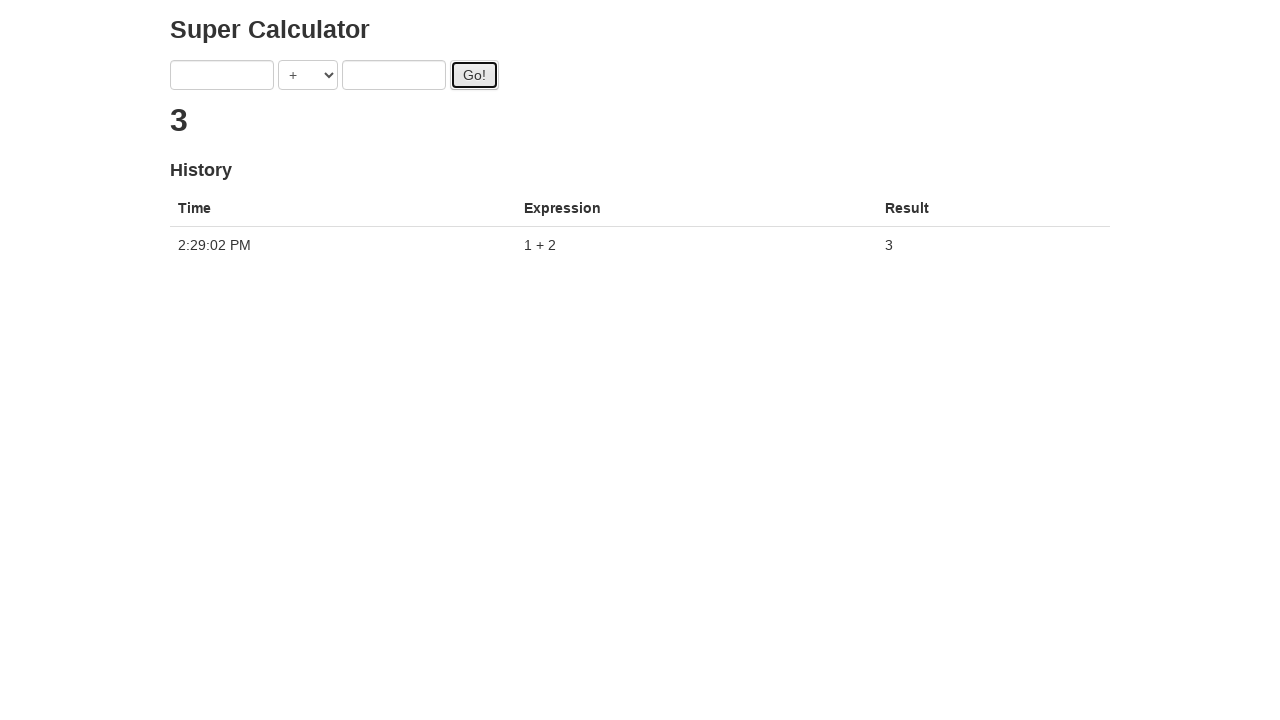

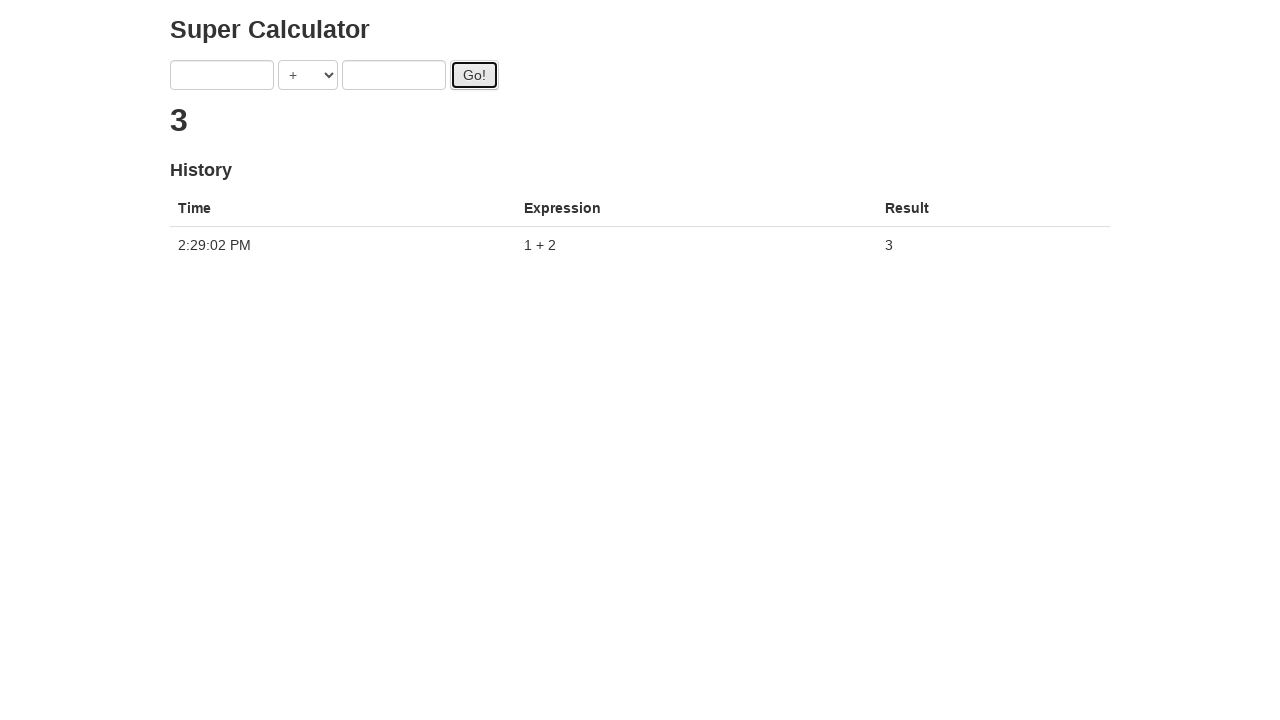